Tests JavaScript prompt alert functionality by clicking a button to trigger a prompt, entering text into the prompt, accepting it, and verifying the result is displayed on the page.

Starting URL: https://leafground.com/alert.xhtml

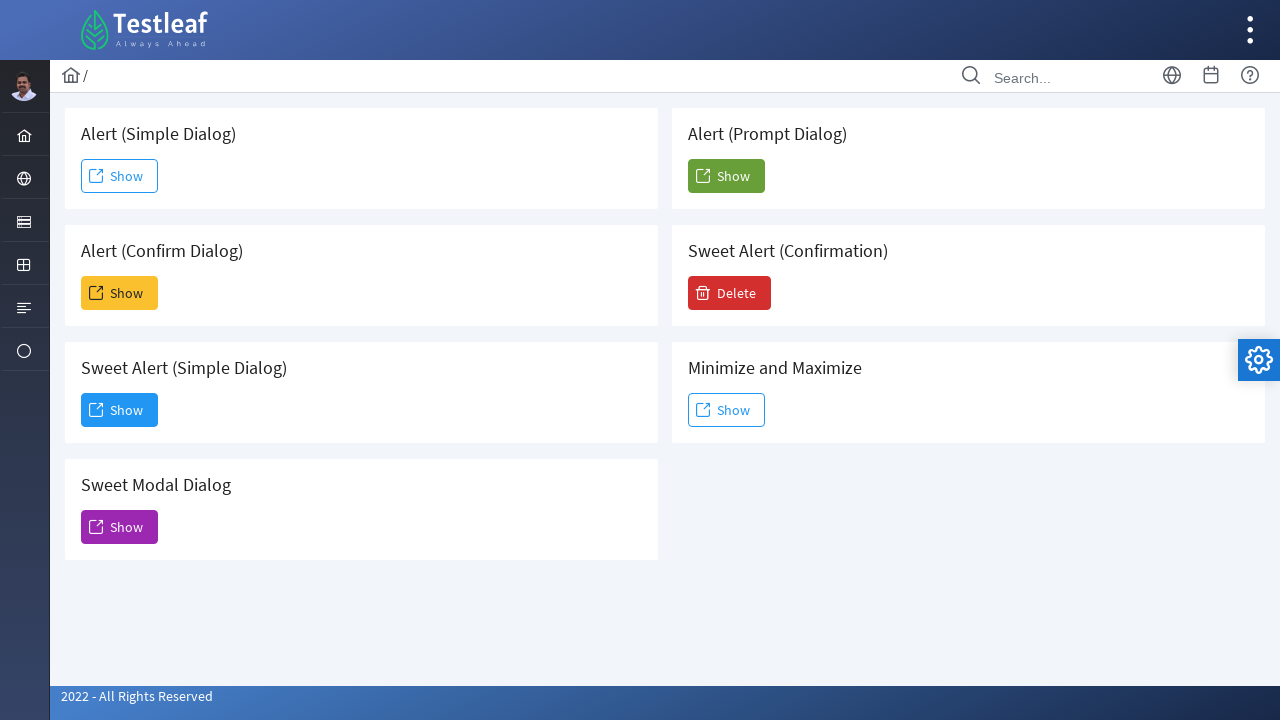

Set up dialog handler to accept prompt with text 'Testleaf'
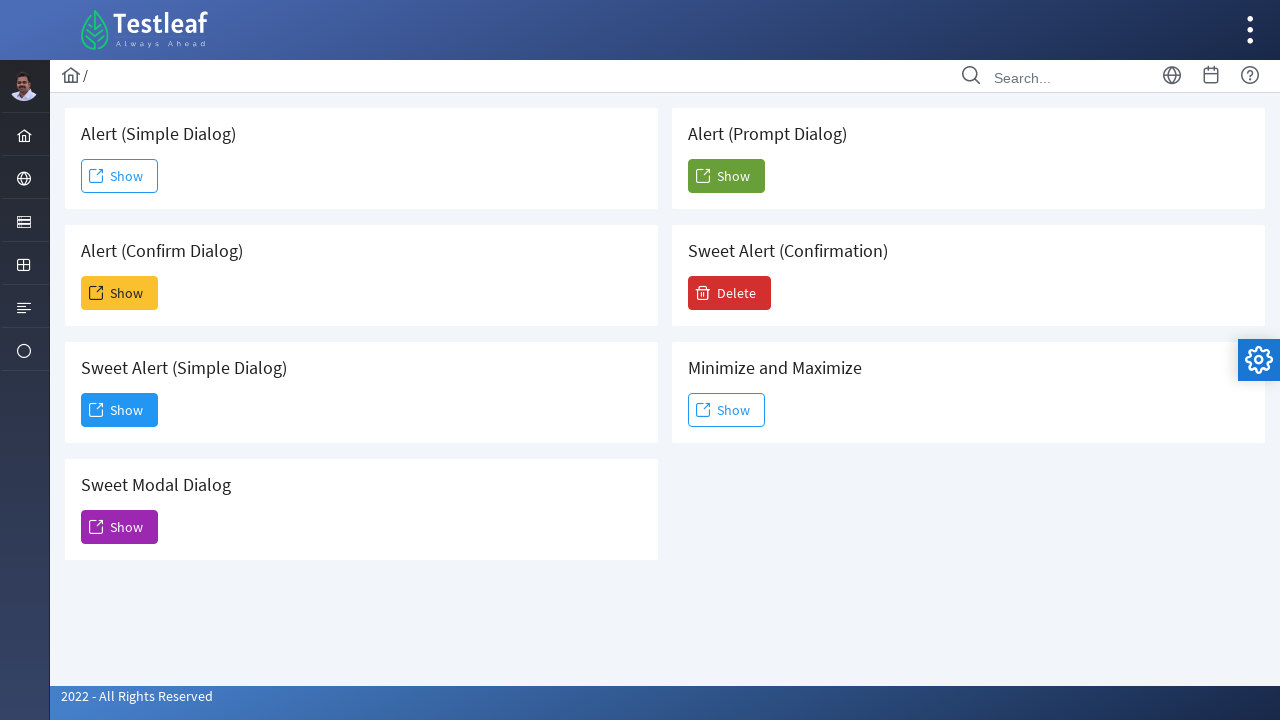

Clicked 6th button to trigger JavaScript prompt alert at (726, 176) on (//span[@class='ui-button-text ui-c'])[6]
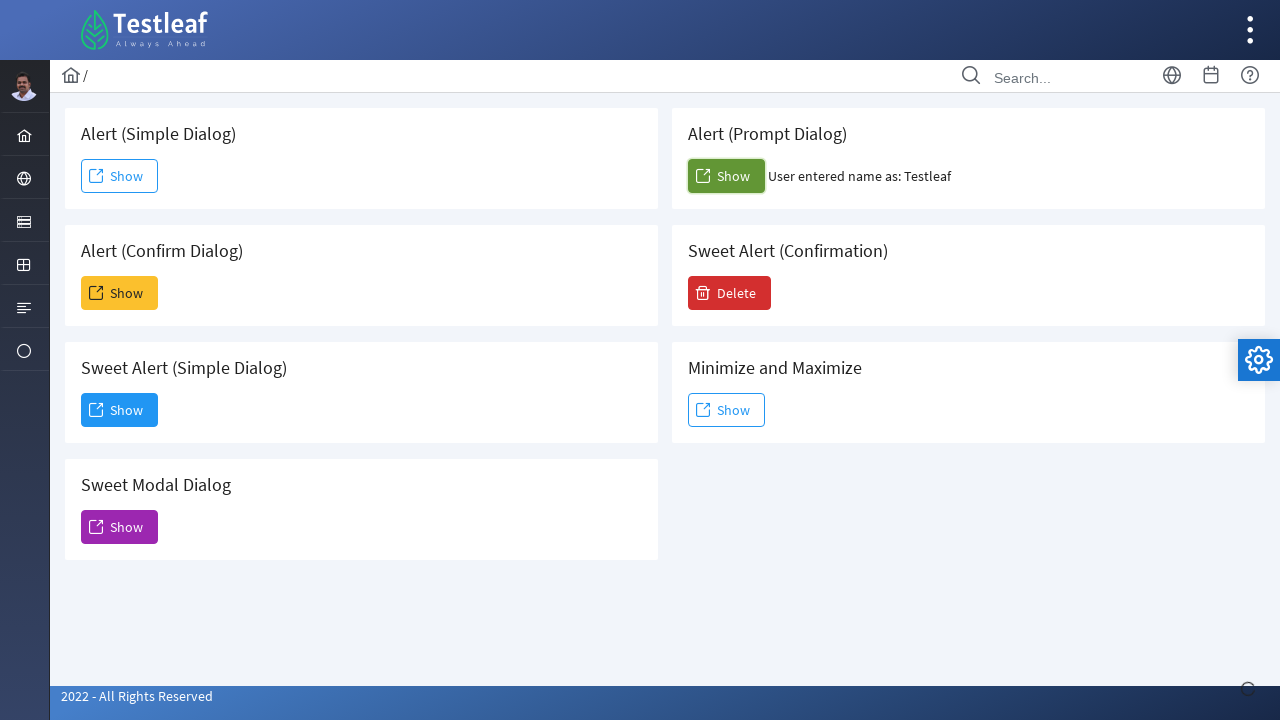

Verified prompt result is displayed on the page
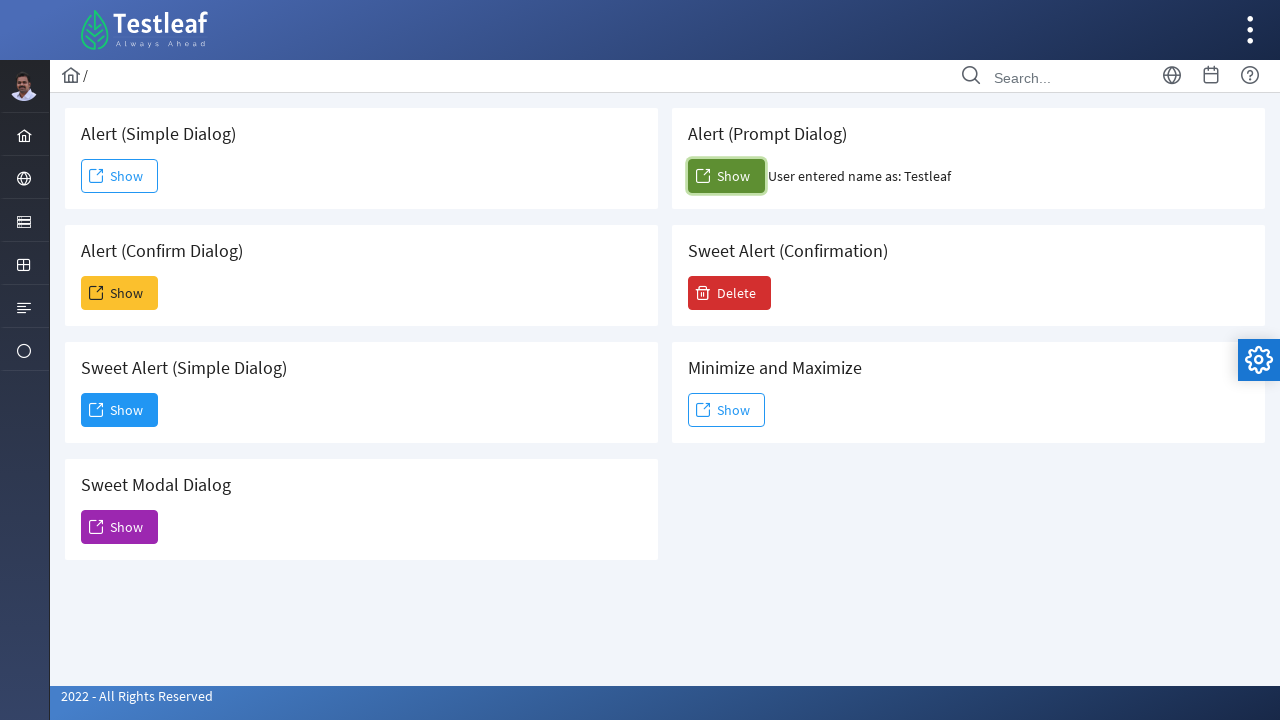

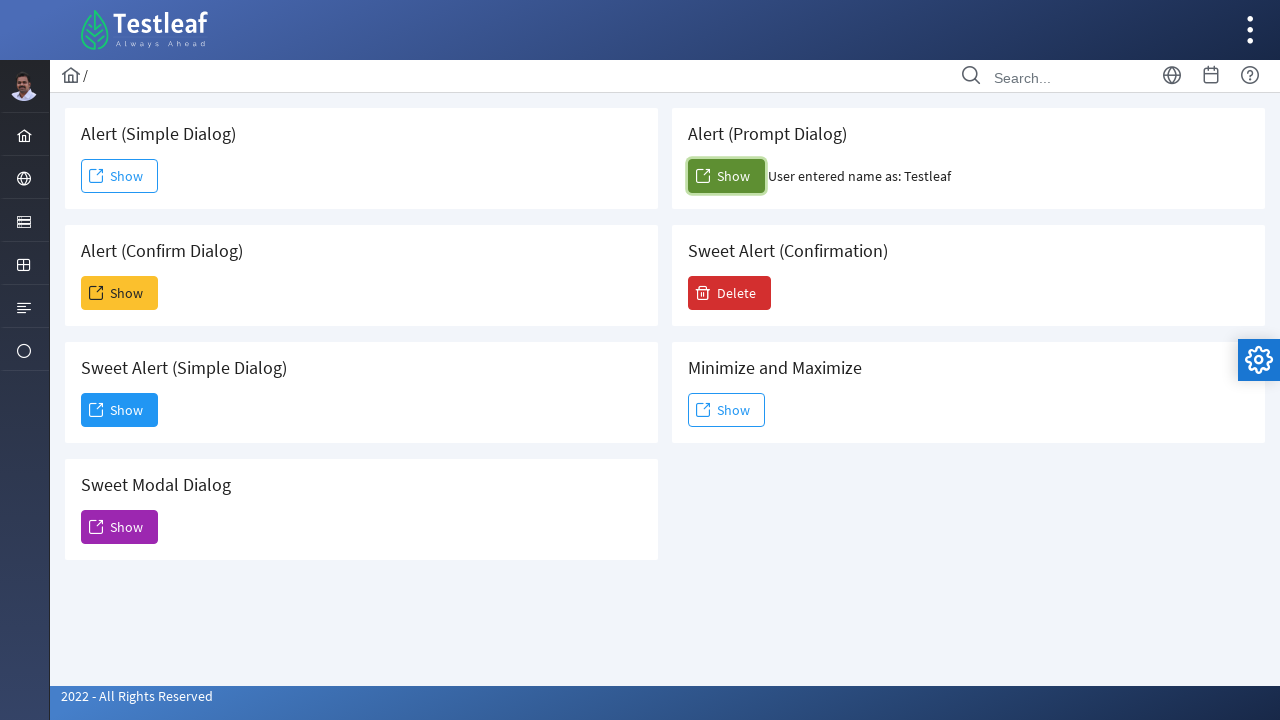